Tests XPath selector by filling in login credentials

Starting URL: https://www.guru.com/login.aspx

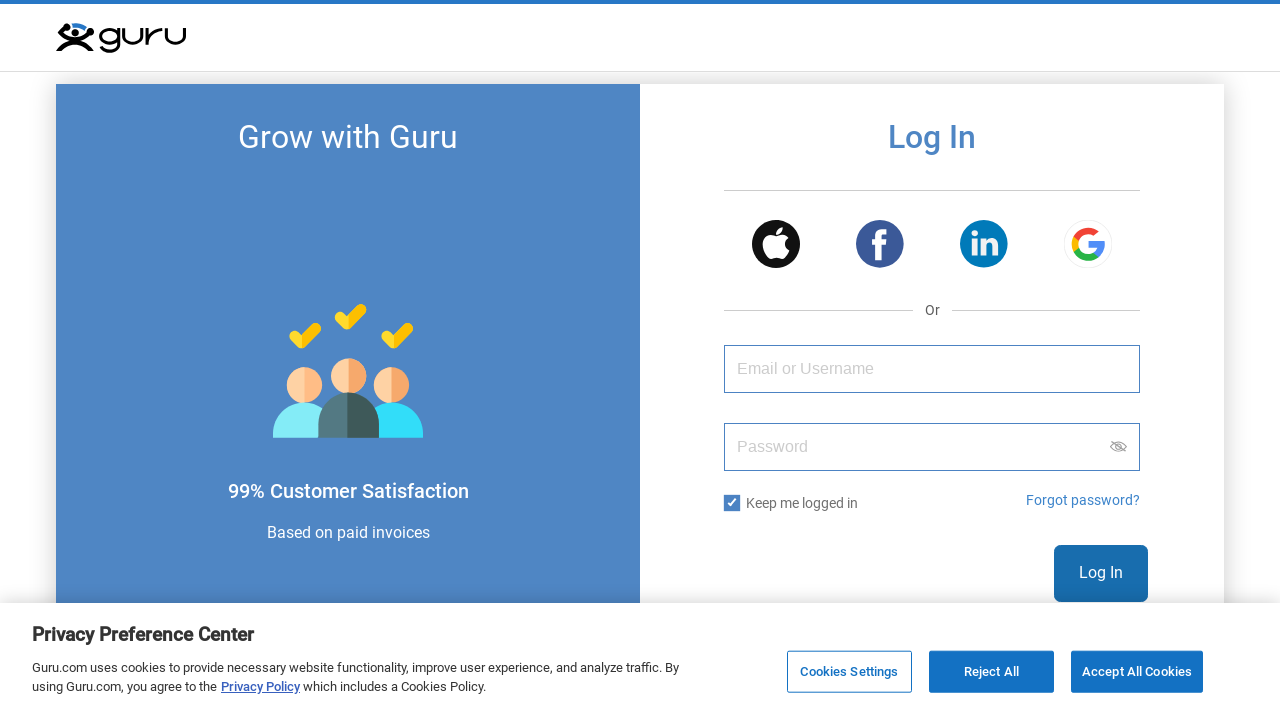

Reloaded the login page
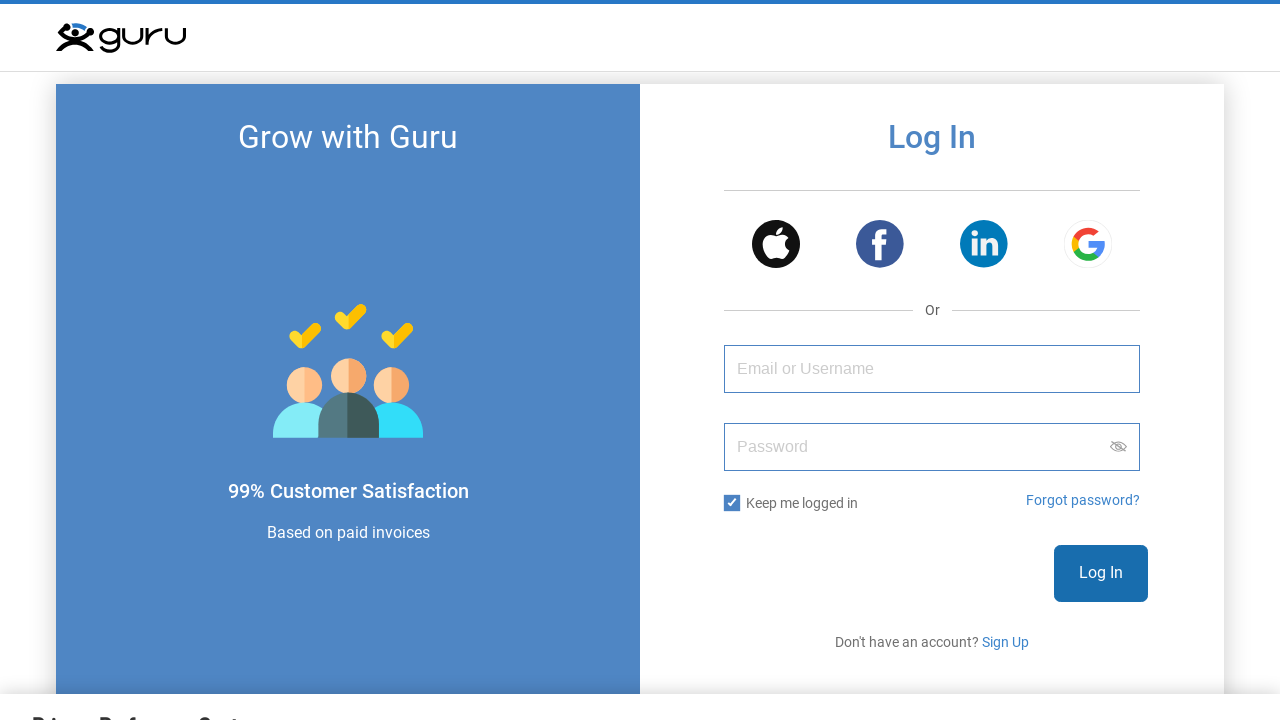

Filled email field with 'testuser2107@gmail.com' using XPath selector on xpath=//input[@id='userId']
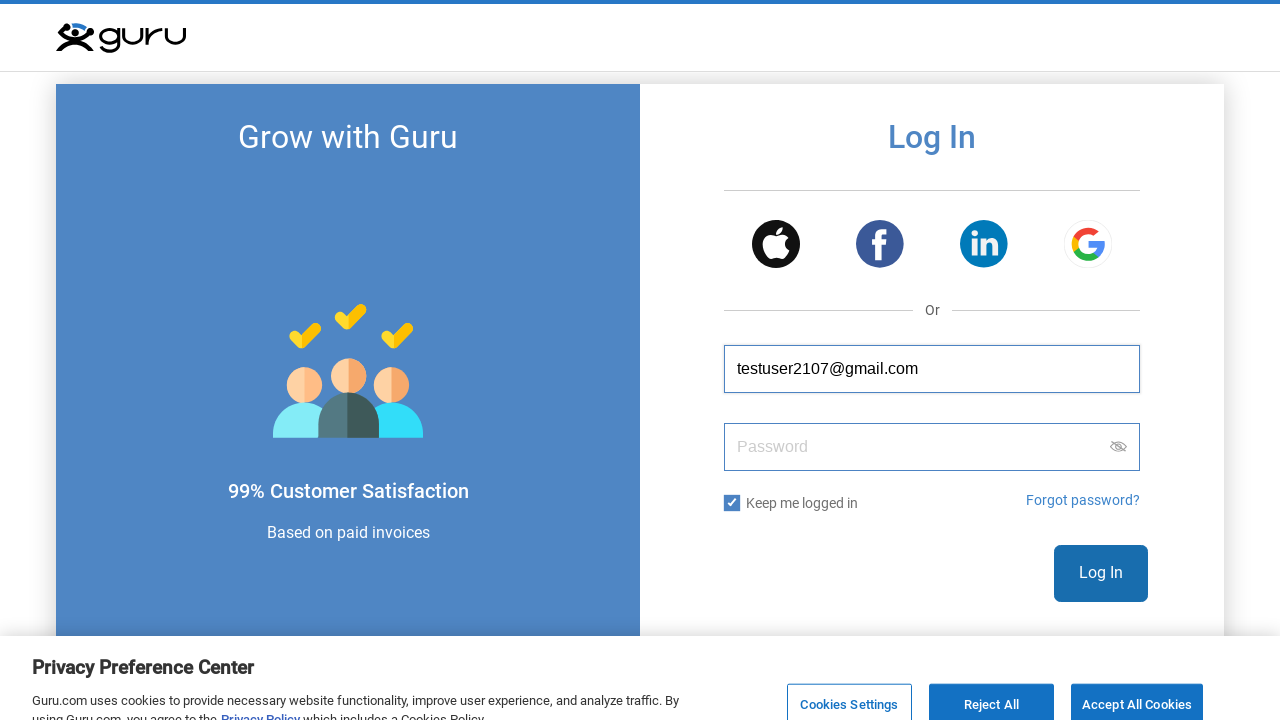

Filled password field with 'password123456' using XPath selector on xpath=//input[@type='password']
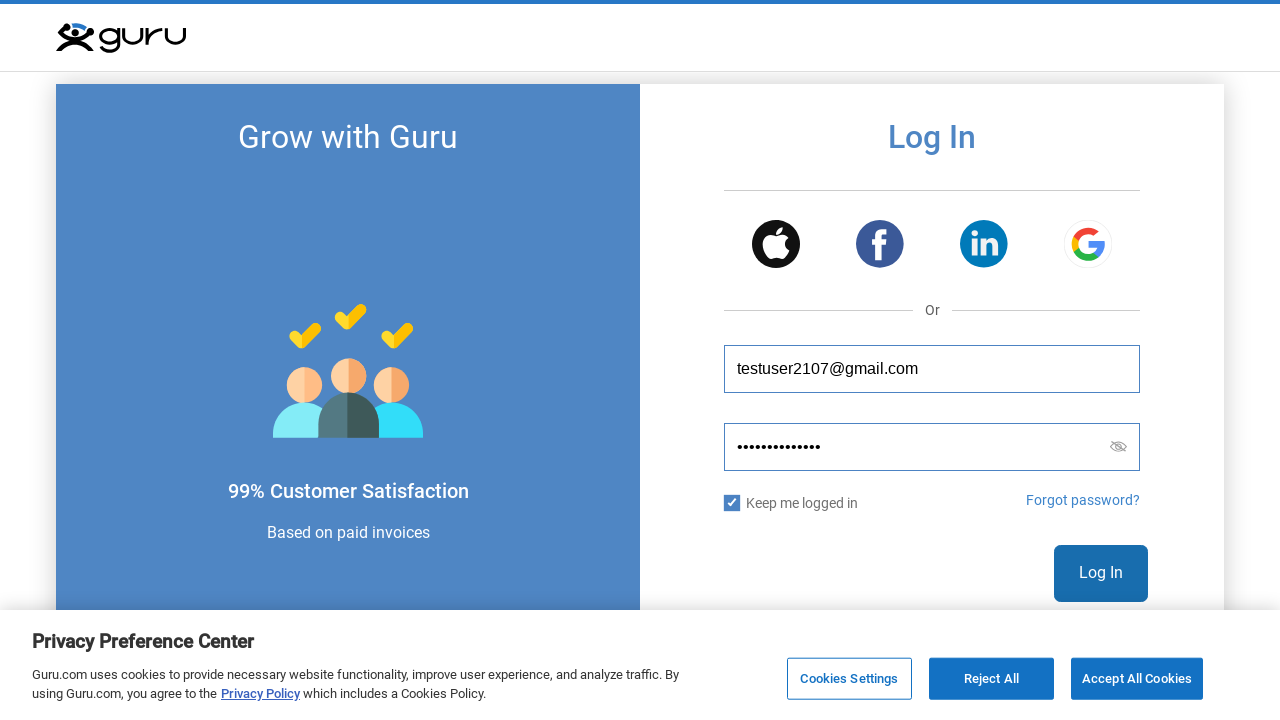

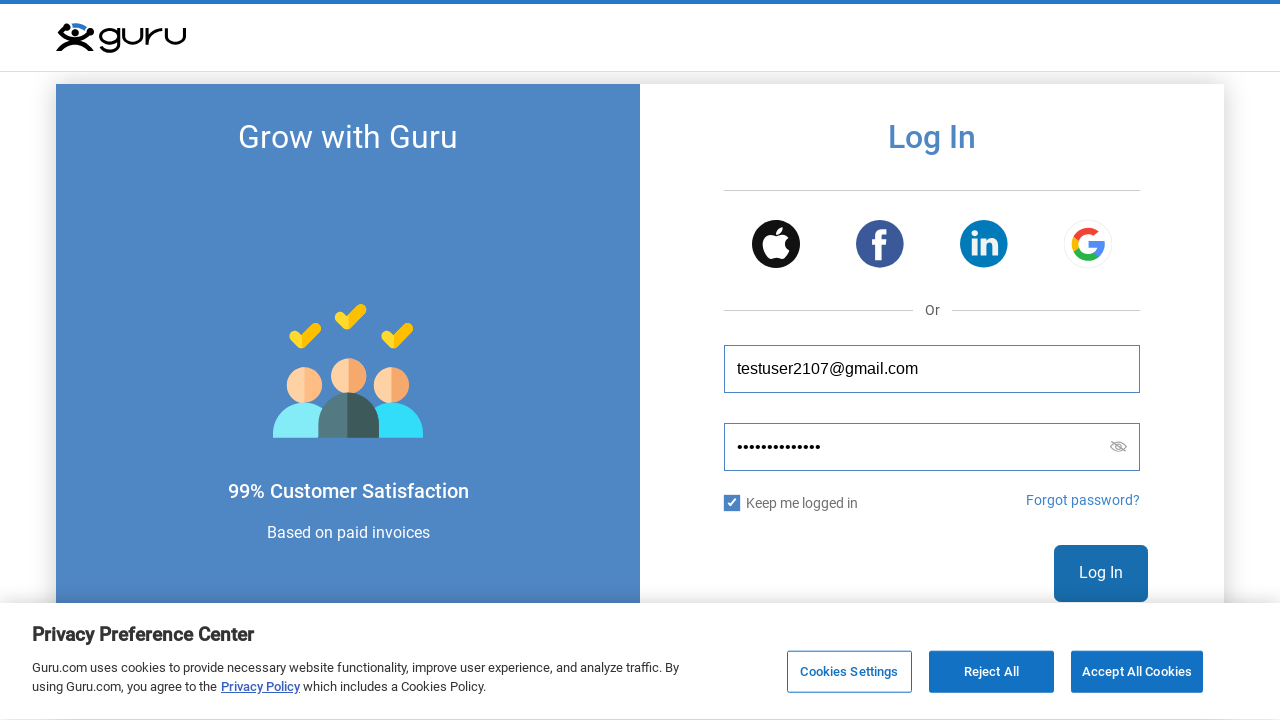